Tests a practice registration form by filling out all fields including personal information, date of birth, subjects, hobbies, address, and state/city dropdowns, then submits the form.

Starting URL: https://demoqa.com/automation-practice-form

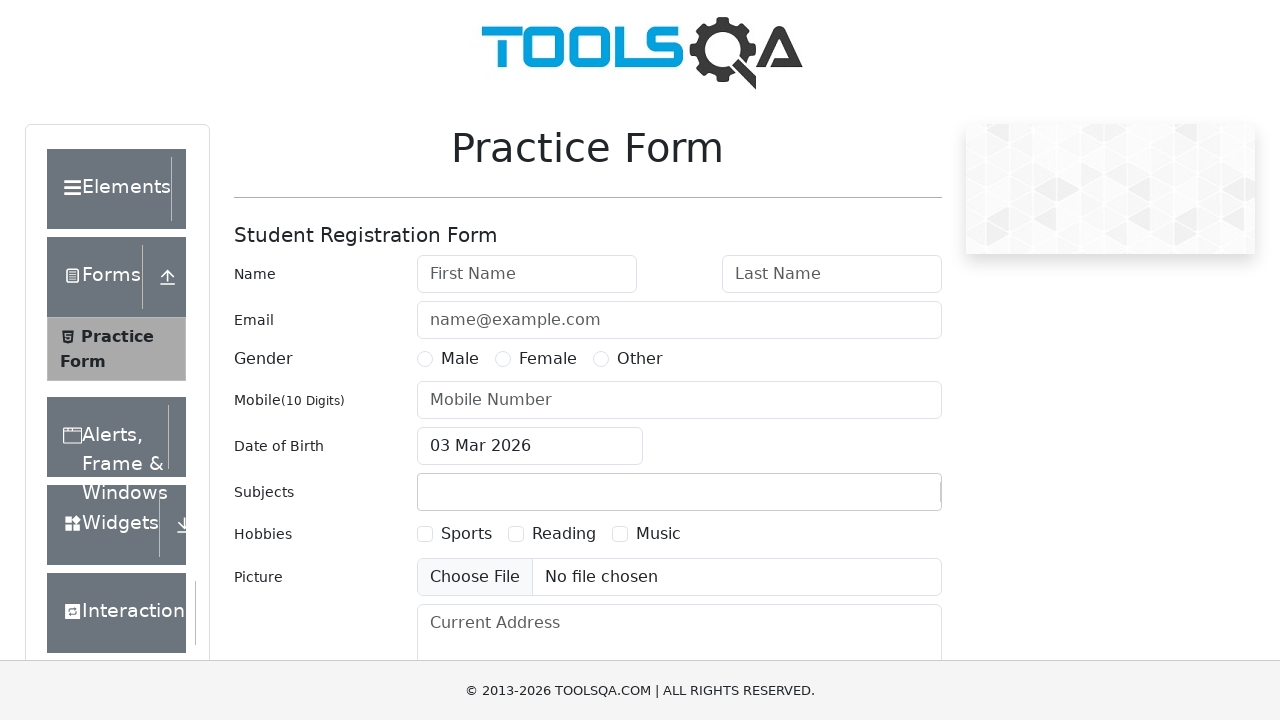

Waited for first name field to load
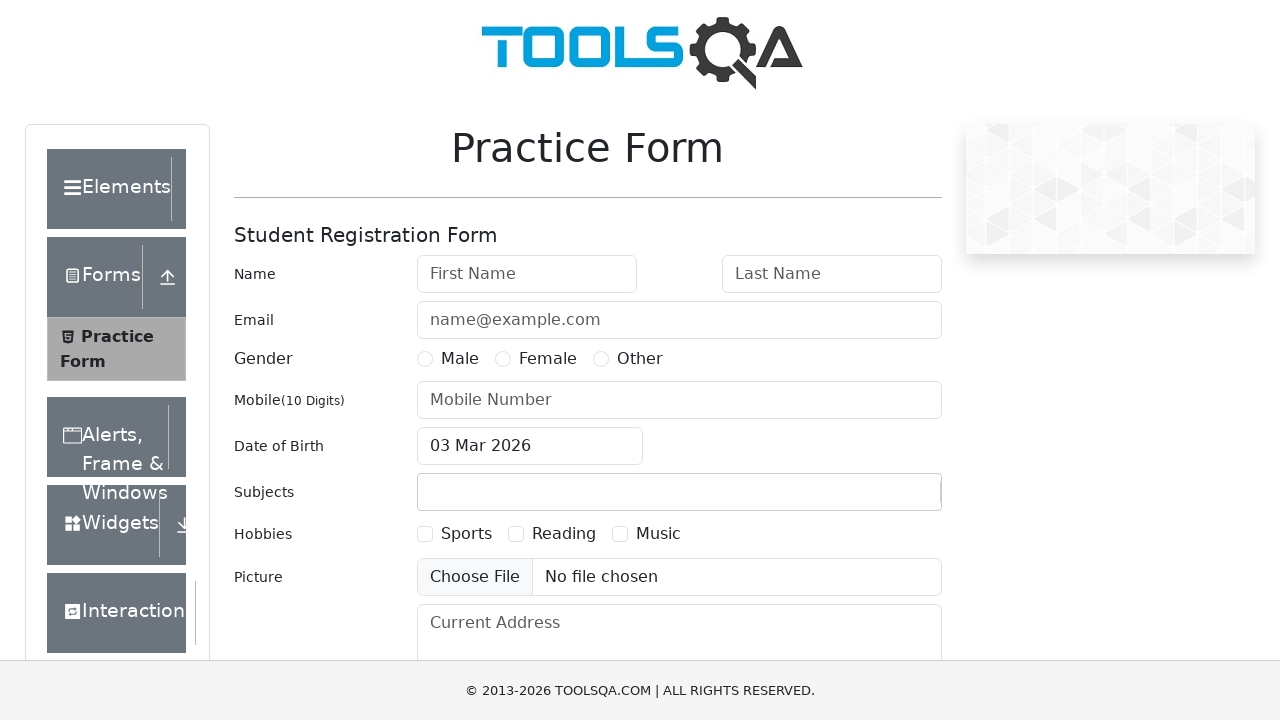

Filled first name field with 'John' on #firstName
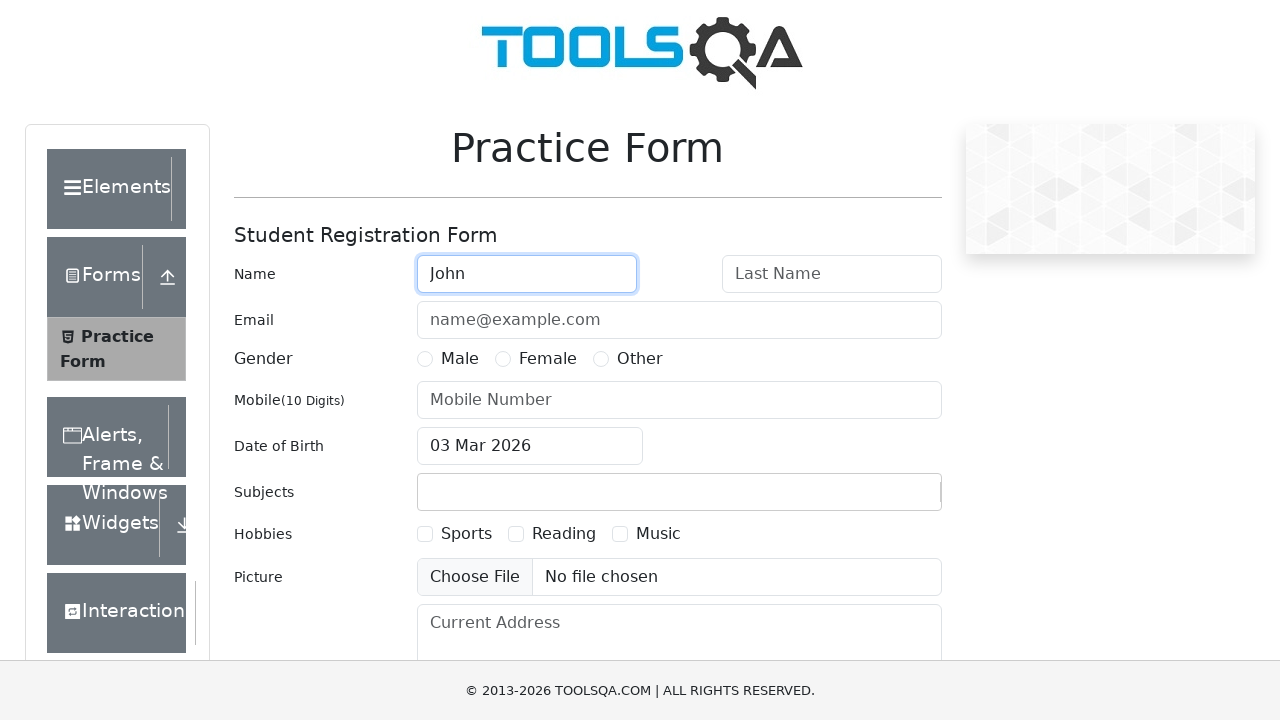

Filled last name field with 'Doe' on #lastName
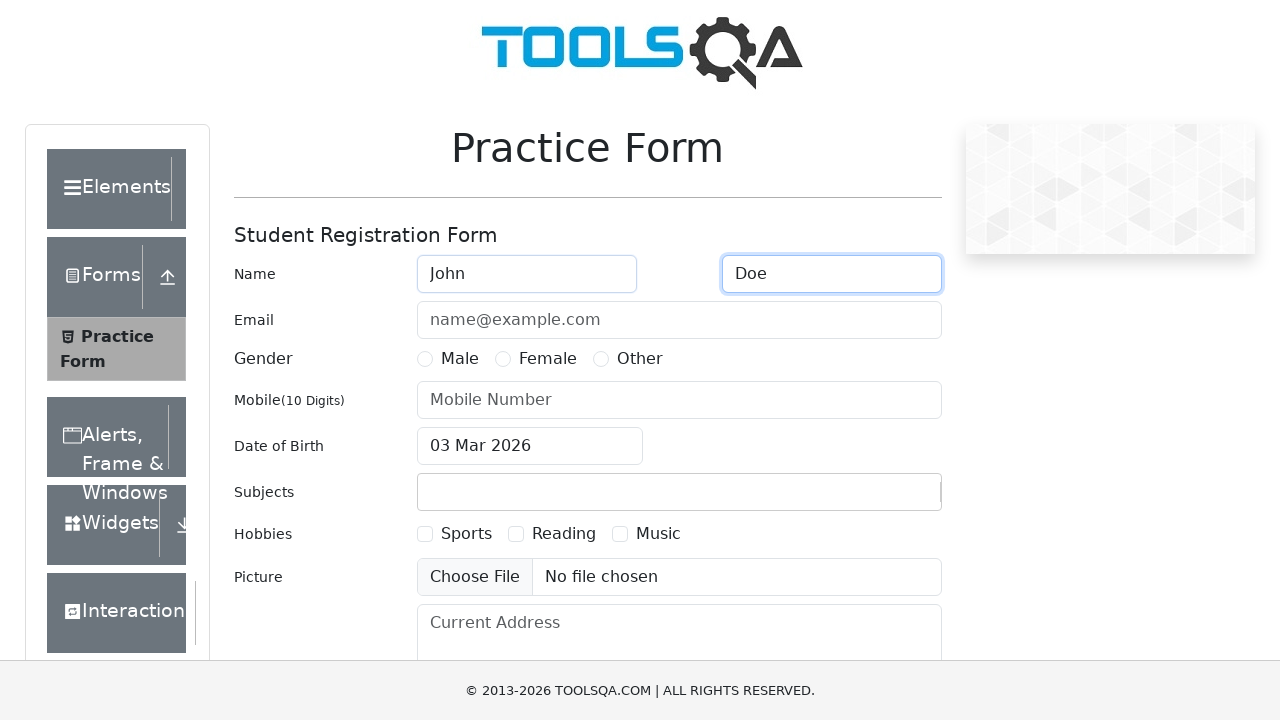

Filled email field with 'johndoe@example.com' on #userEmail
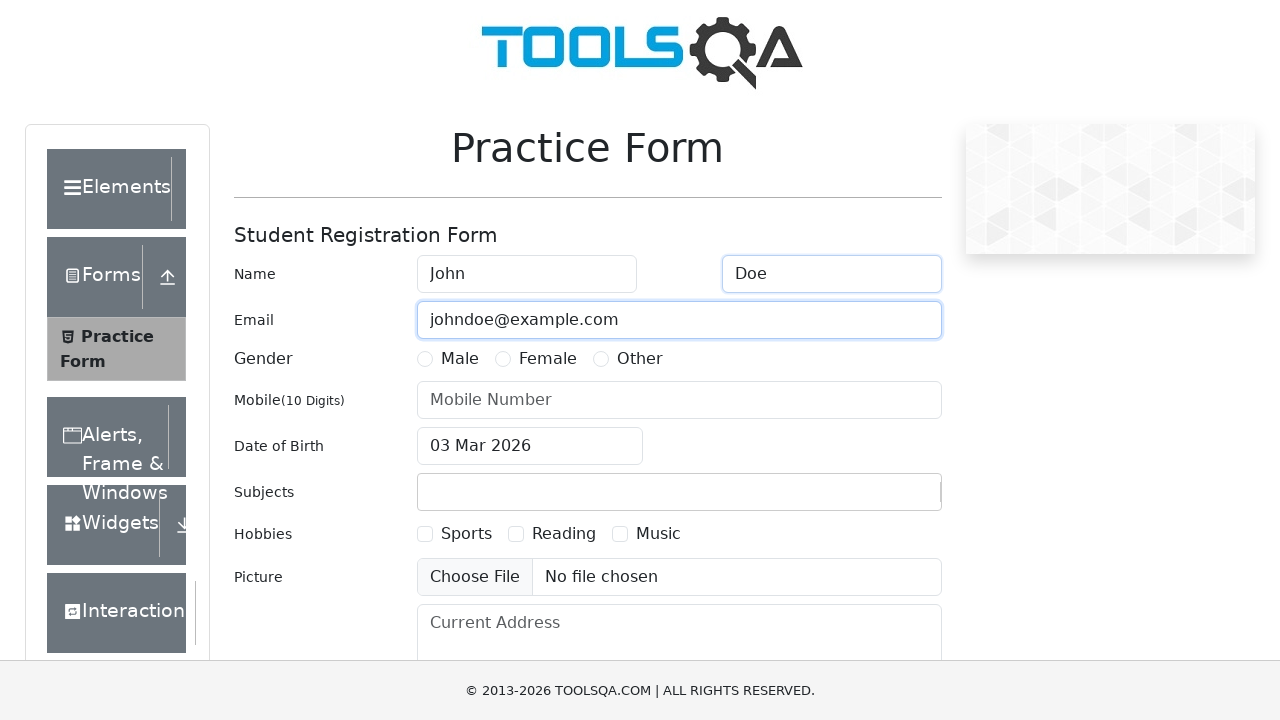

Selected Male gender at (460, 359) on label:has-text('Male')
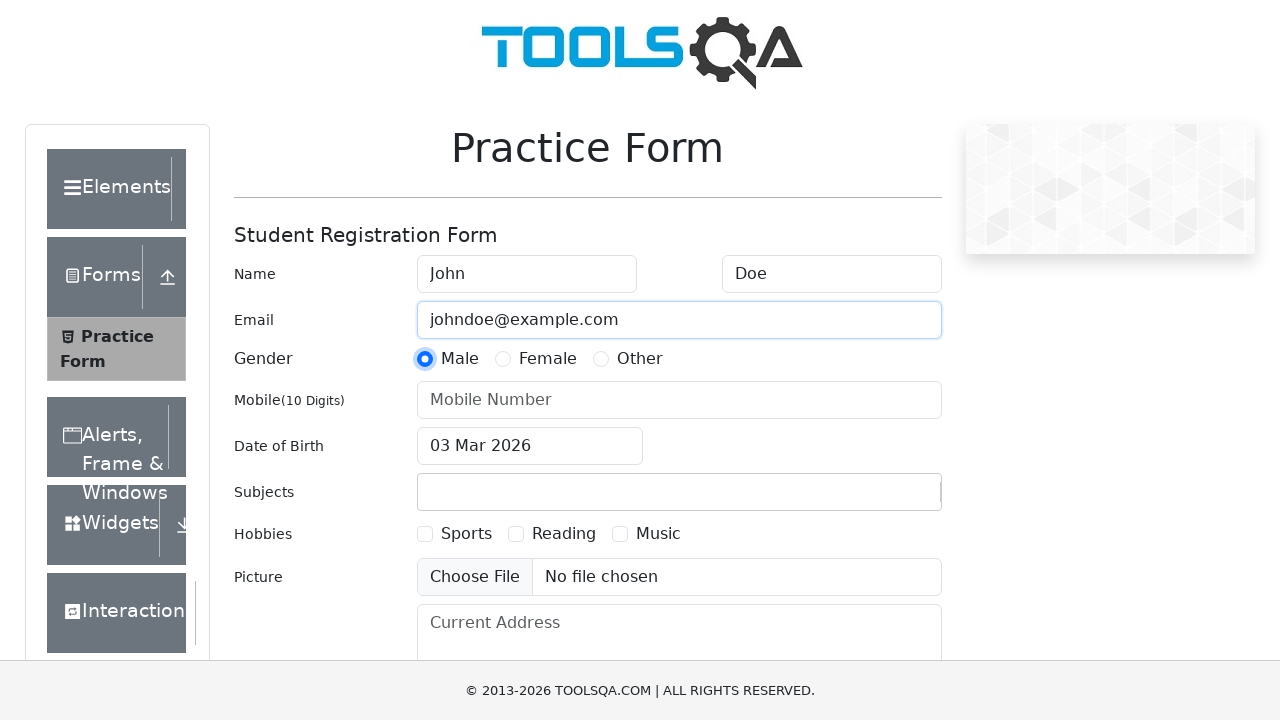

Filled mobile number field with '1234567890' on #userNumber
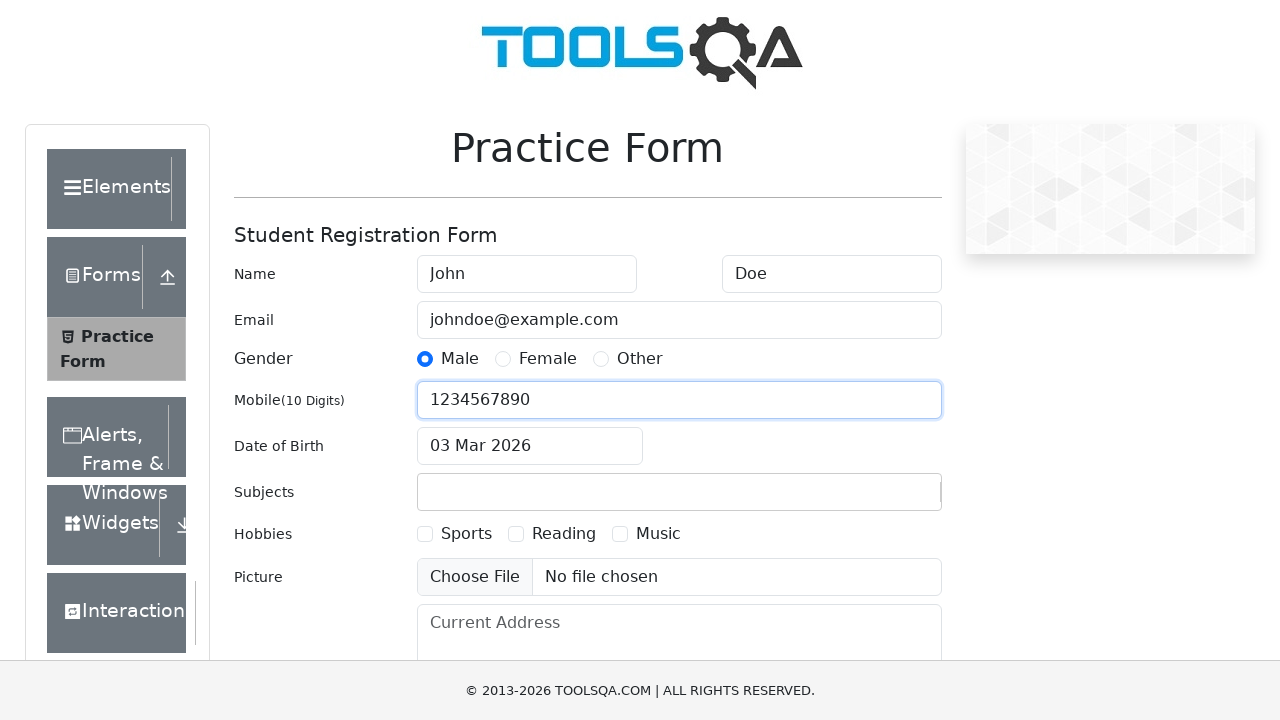

Clicked date of birth input field at (530, 446) on #dateOfBirthInput
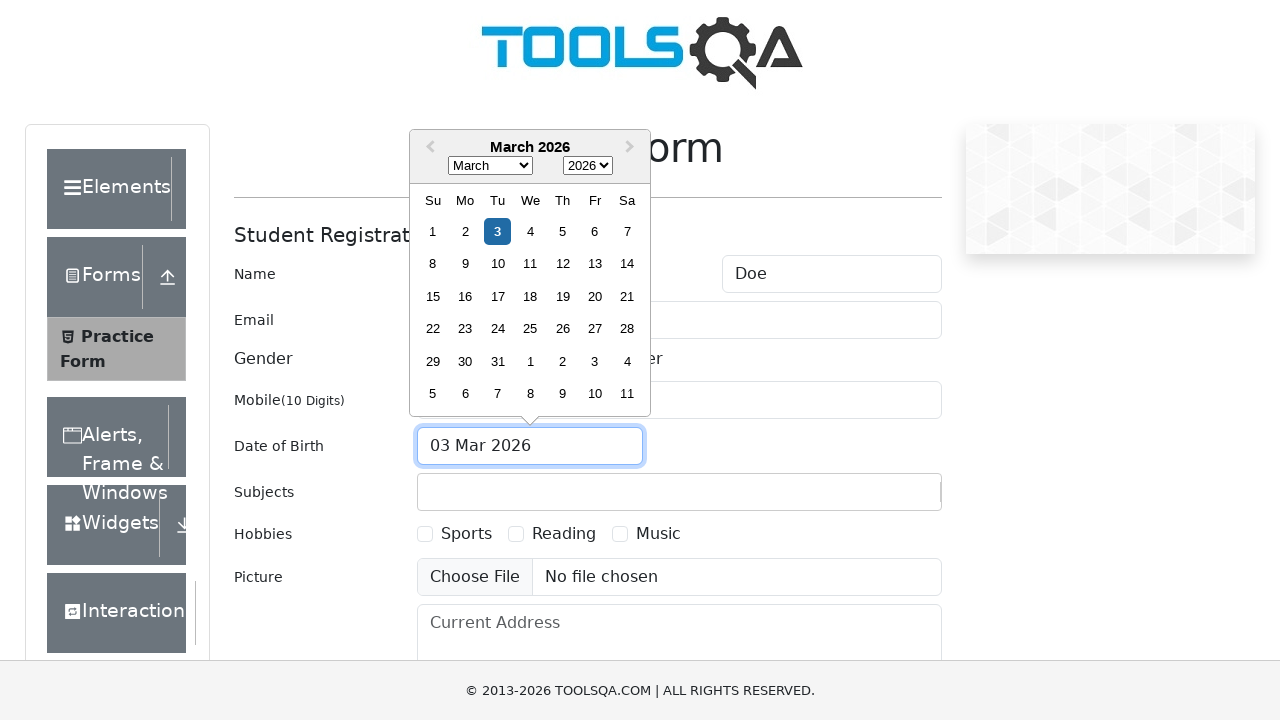

Selected August (month 7) in date picker on .react-datepicker__month-select
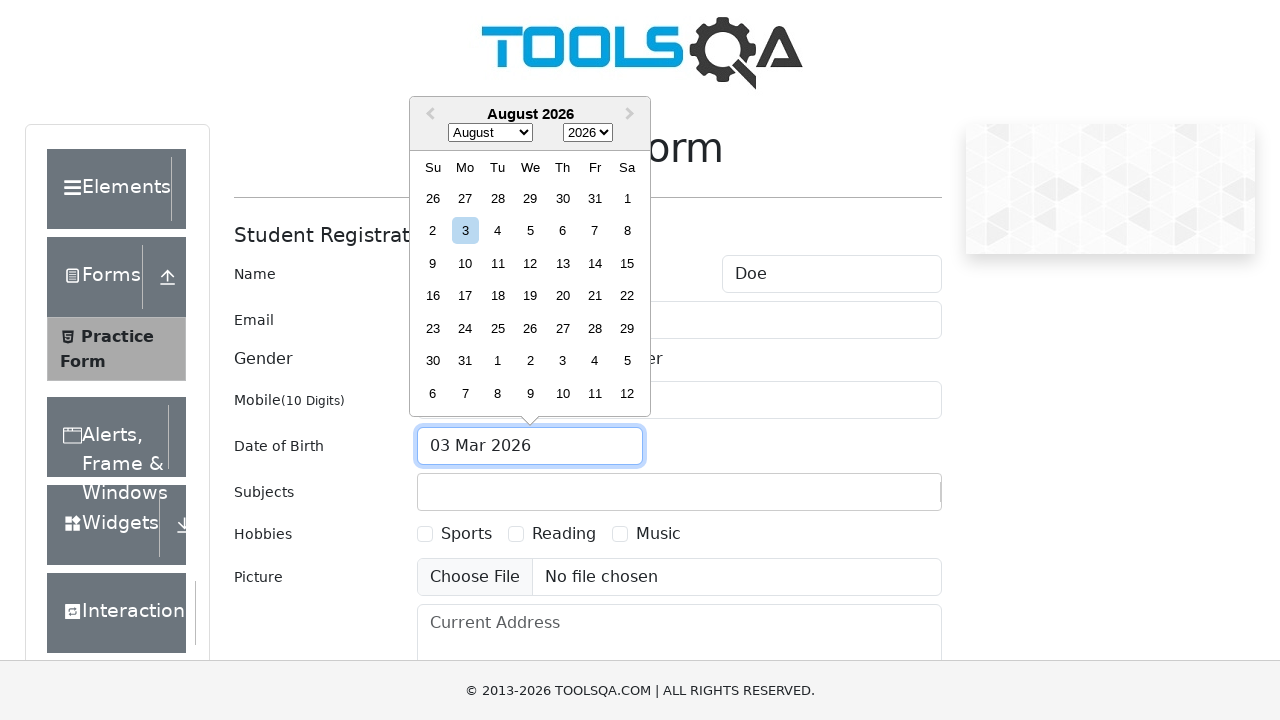

Selected year 2000 in date picker on .react-datepicker__year-select
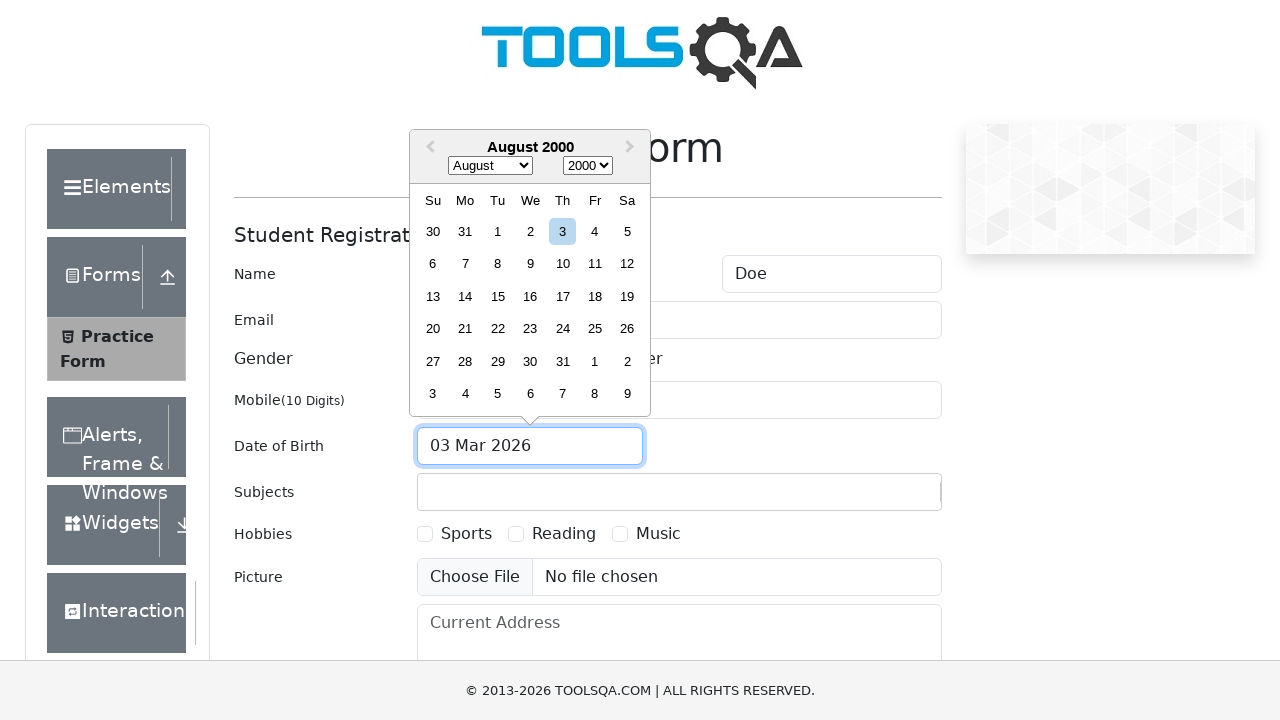

Selected day 15 in date picker at (498, 296) on .react-datepicker__day--015:not(.react-datepicker__day--outside-month)
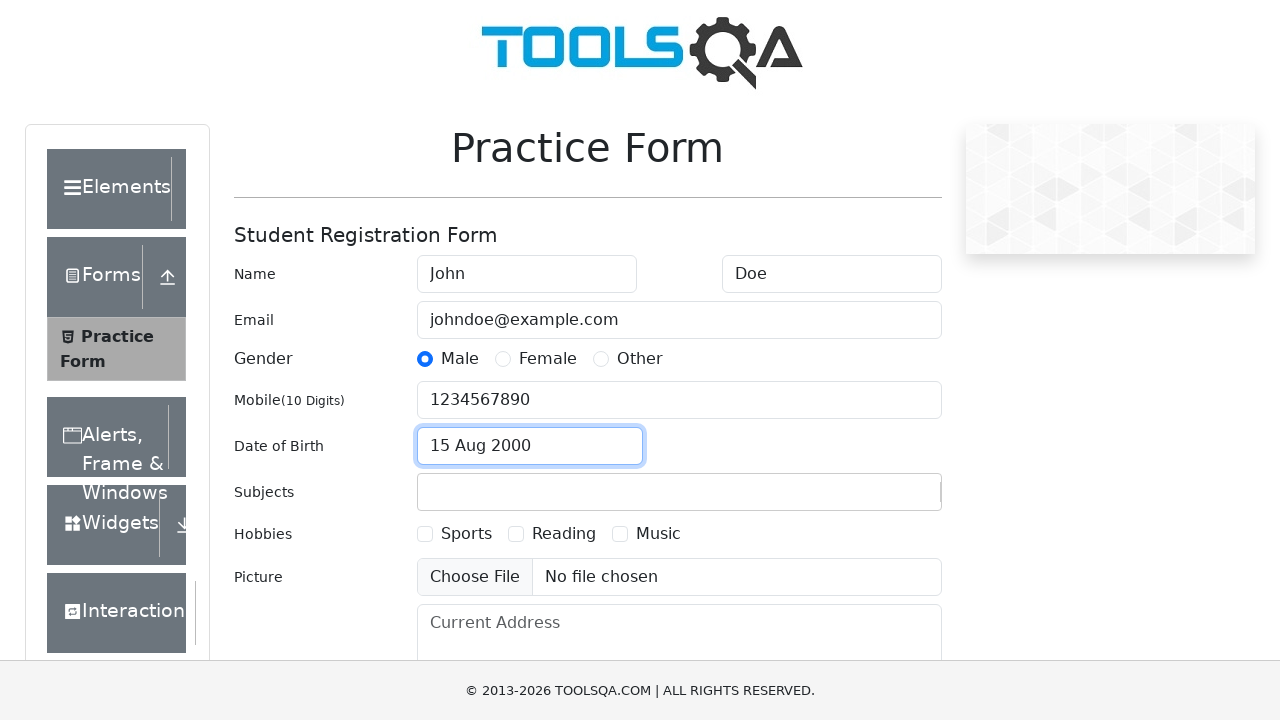

Filled subjects input field with 'Maths' on #subjectsInput
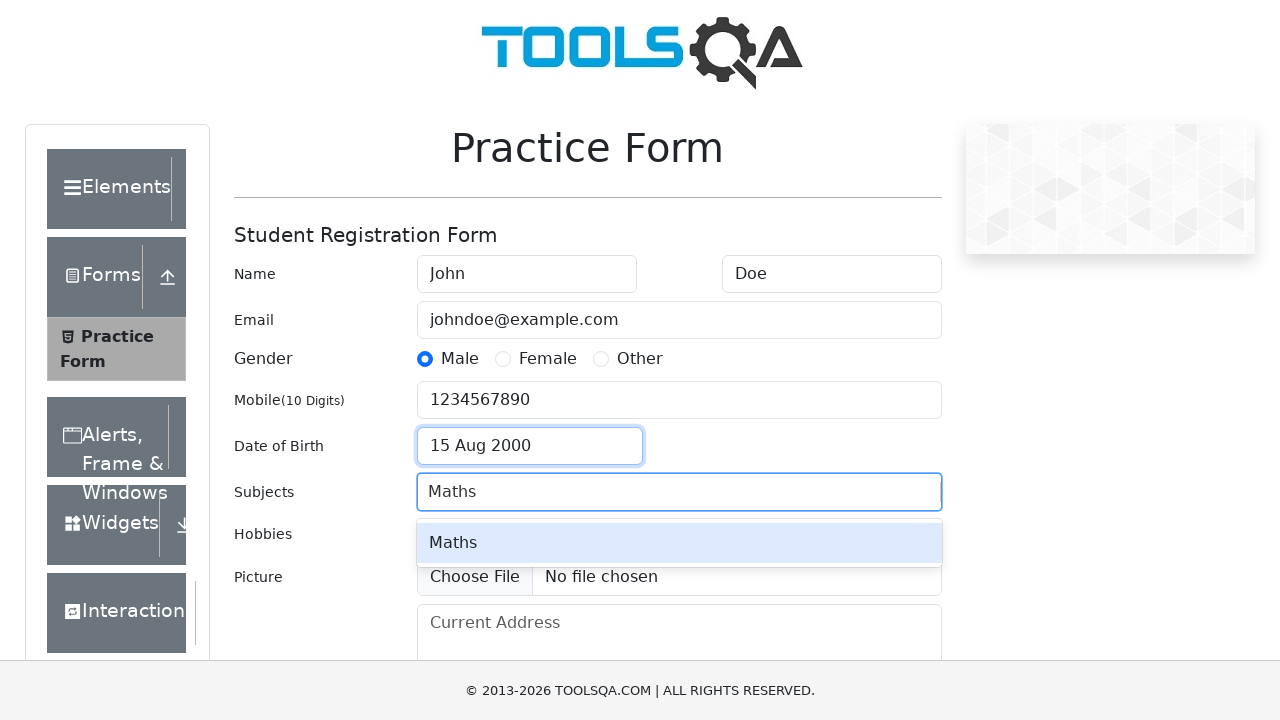

Pressed Enter to confirm Maths subject on #subjectsInput
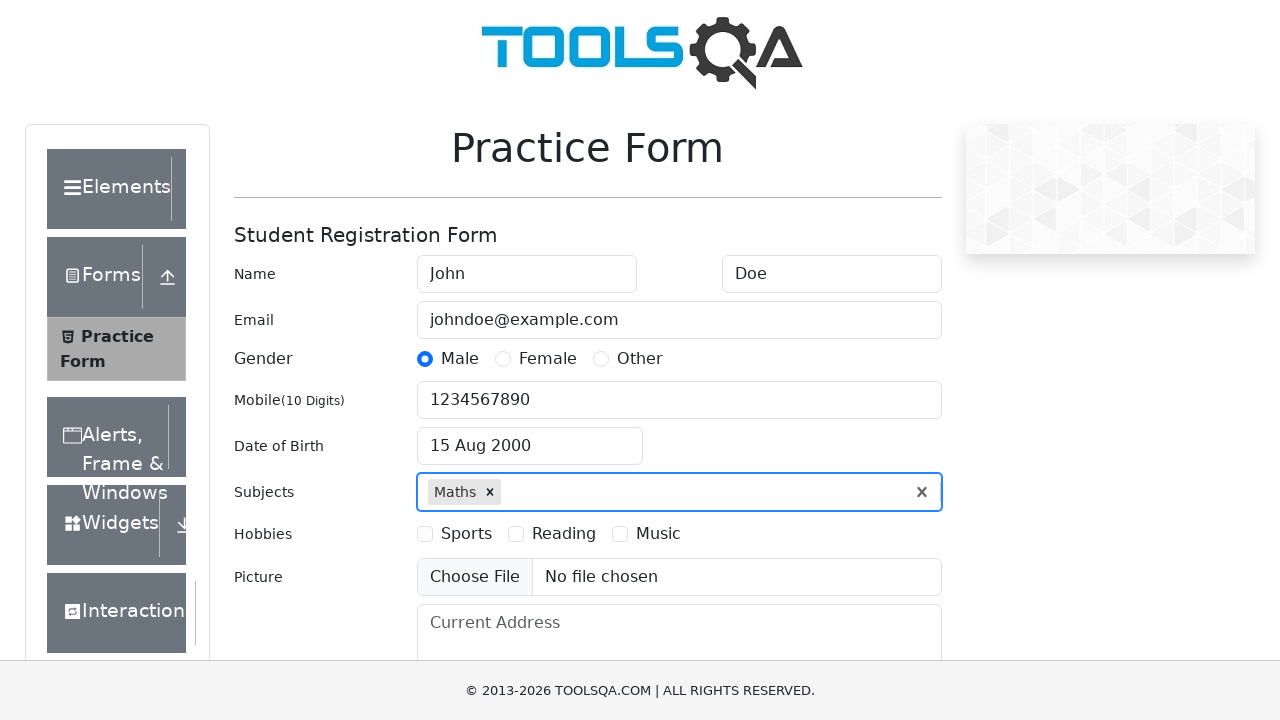

Selected Sports hobby at (466, 534) on label:has-text('Sports')
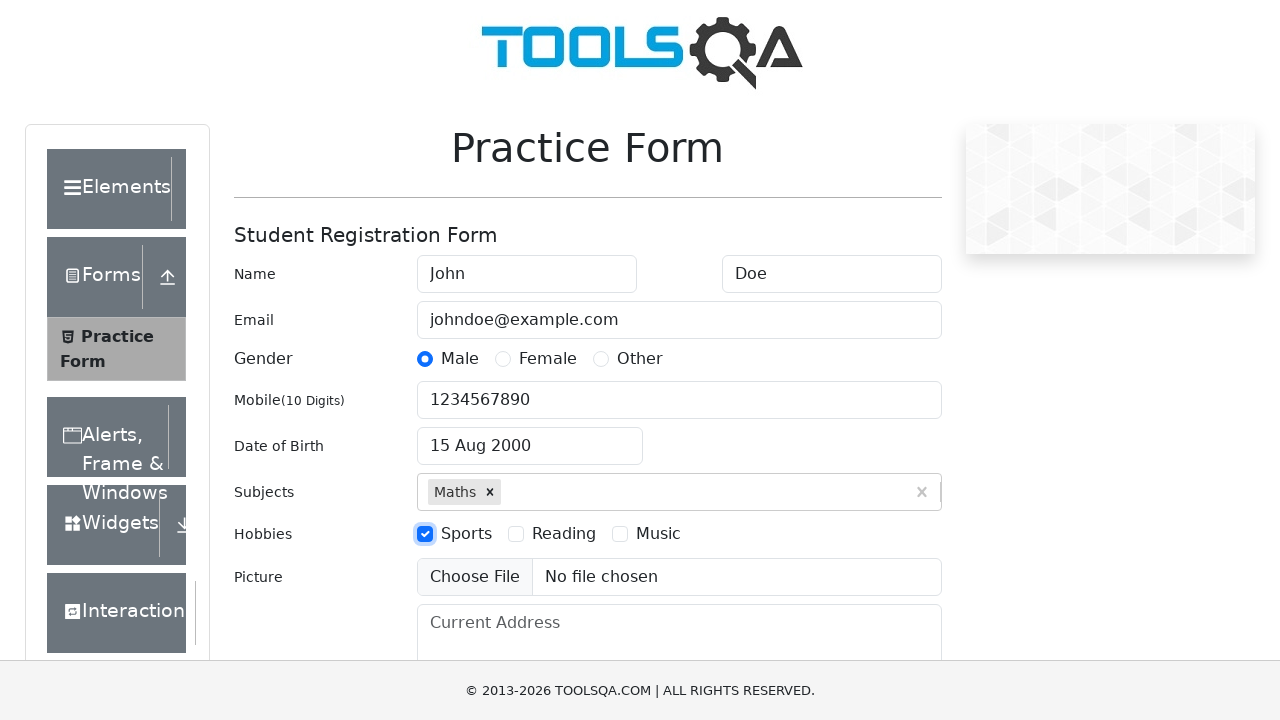

Filled current address with '123 Main Street, New York, NY' on #currentAddress
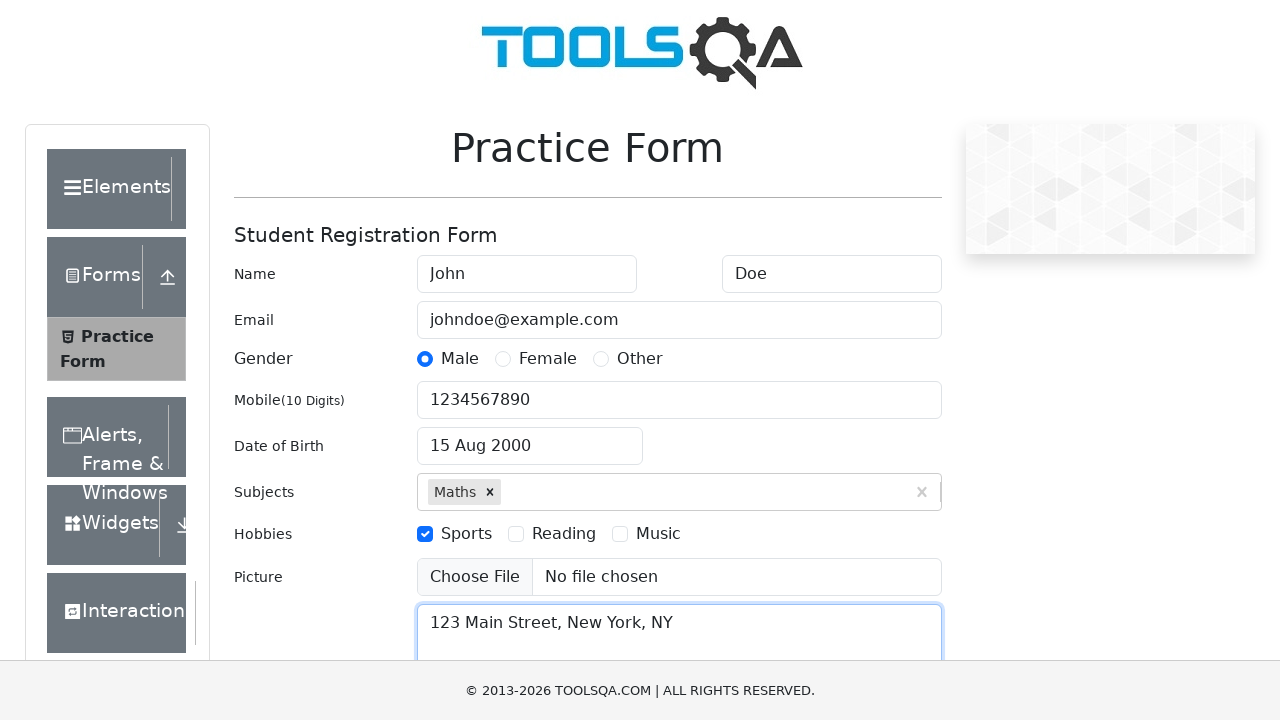

Clicked state dropdown at (527, 437) on #state
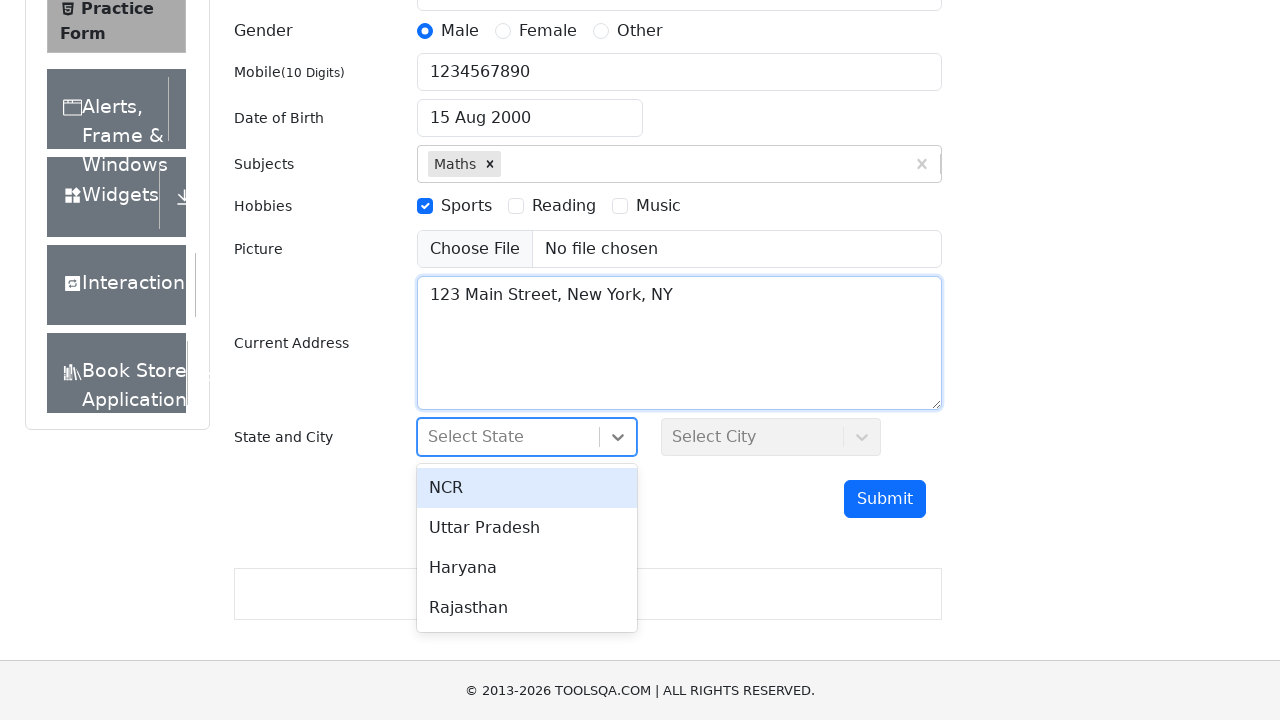

Filled state input with 'Haryana' on #react-select-3-input
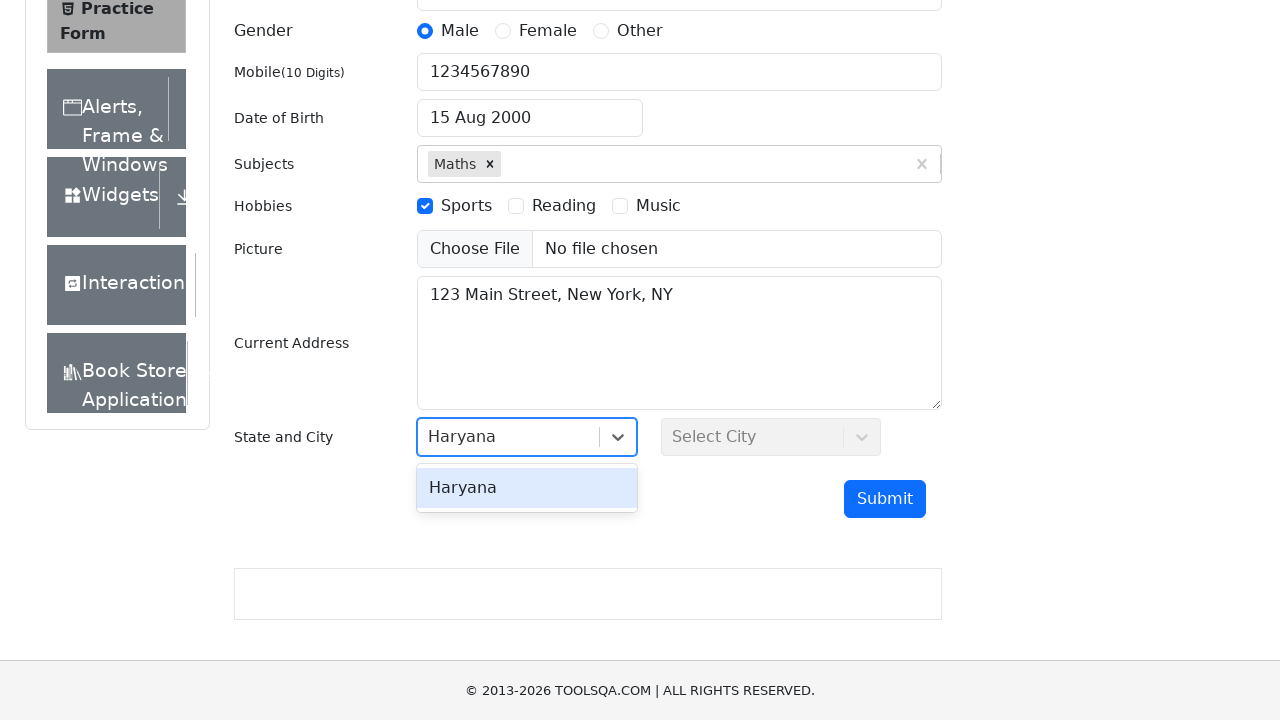

Pressed Enter to confirm Haryana state selection on #react-select-3-input
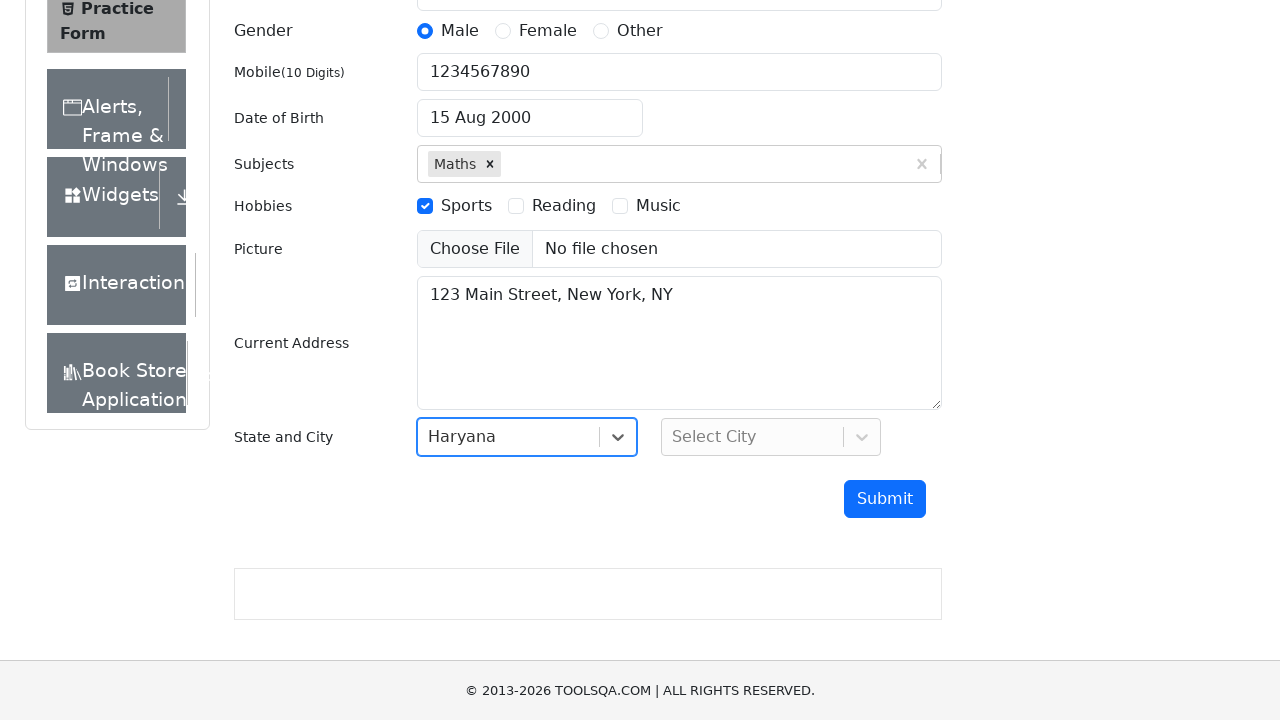

Clicked city dropdown at (771, 437) on #city
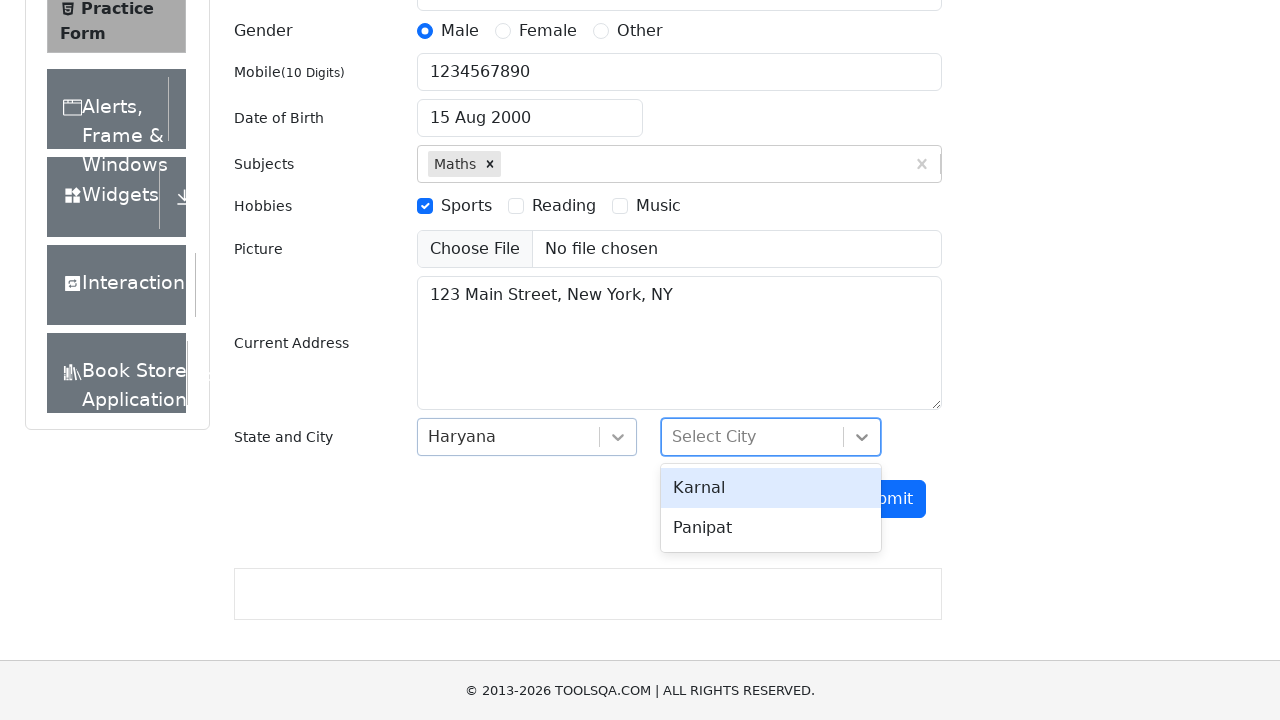

Filled city input with 'Karnal' on #react-select-4-input
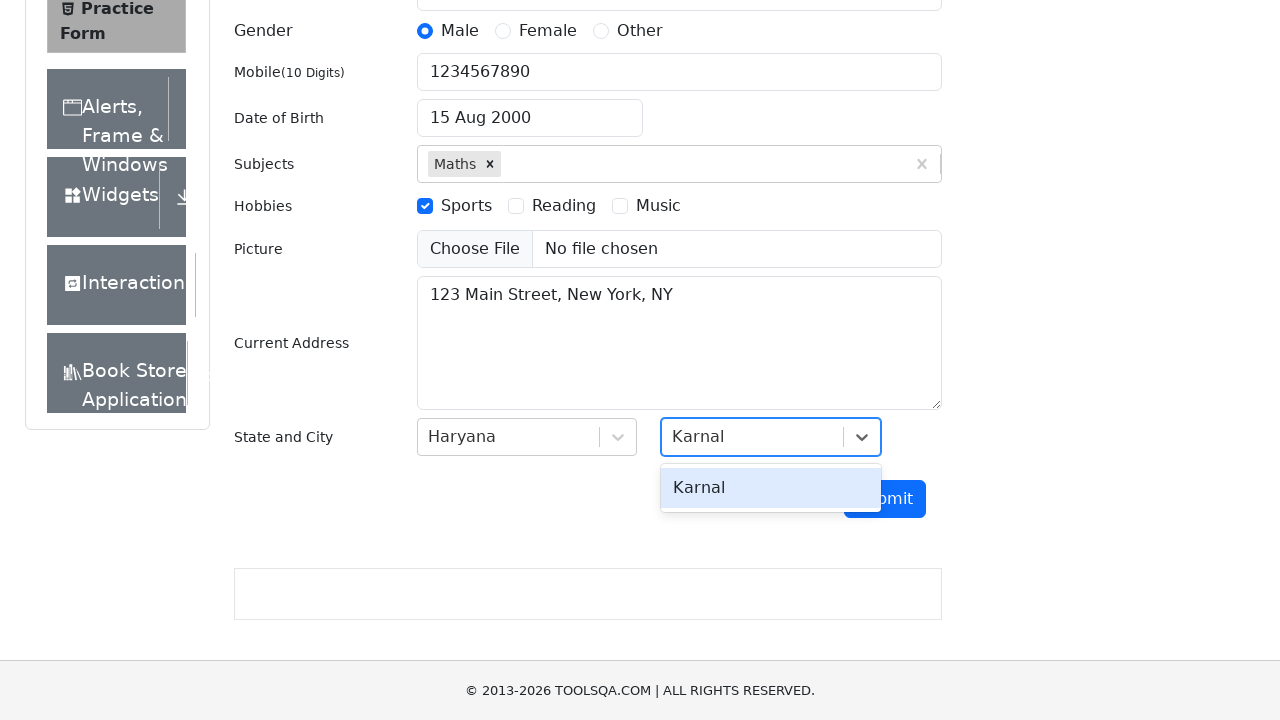

Pressed Enter to confirm Karnal city selection on #react-select-4-input
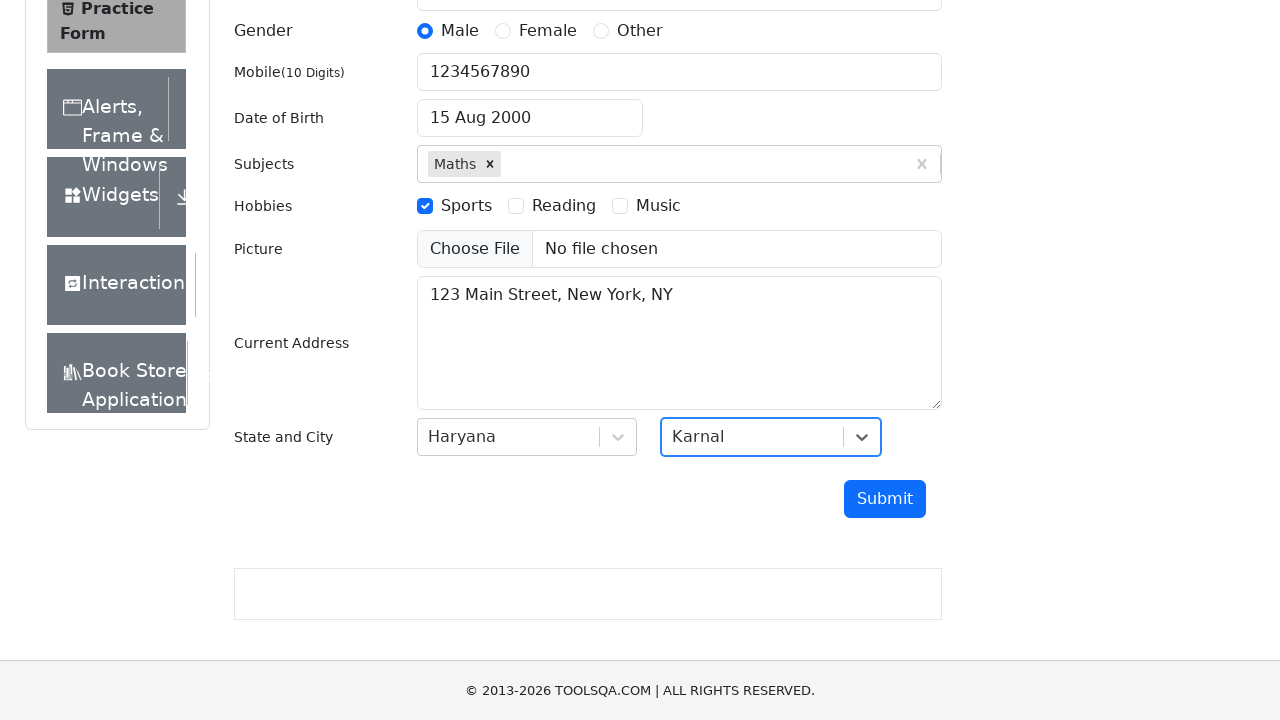

Clicked submit button to submit the form at (885, 499) on #submit
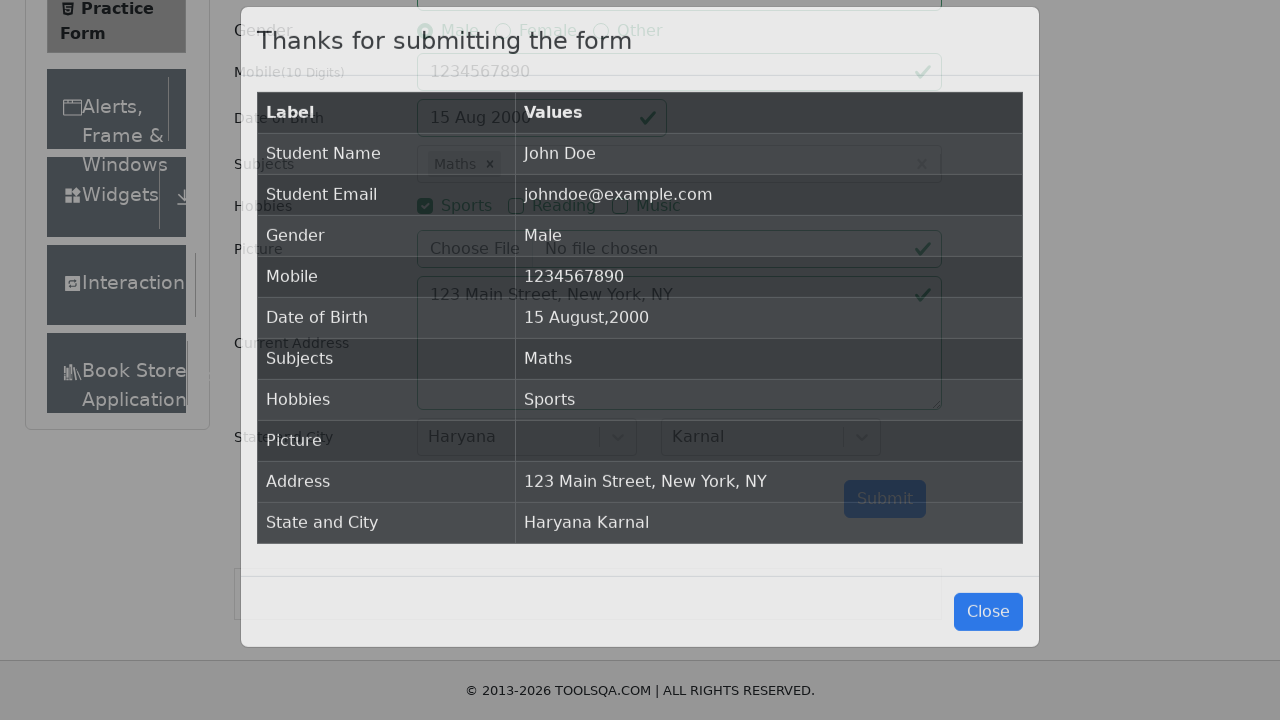

Waited for submission confirmation modal to appear
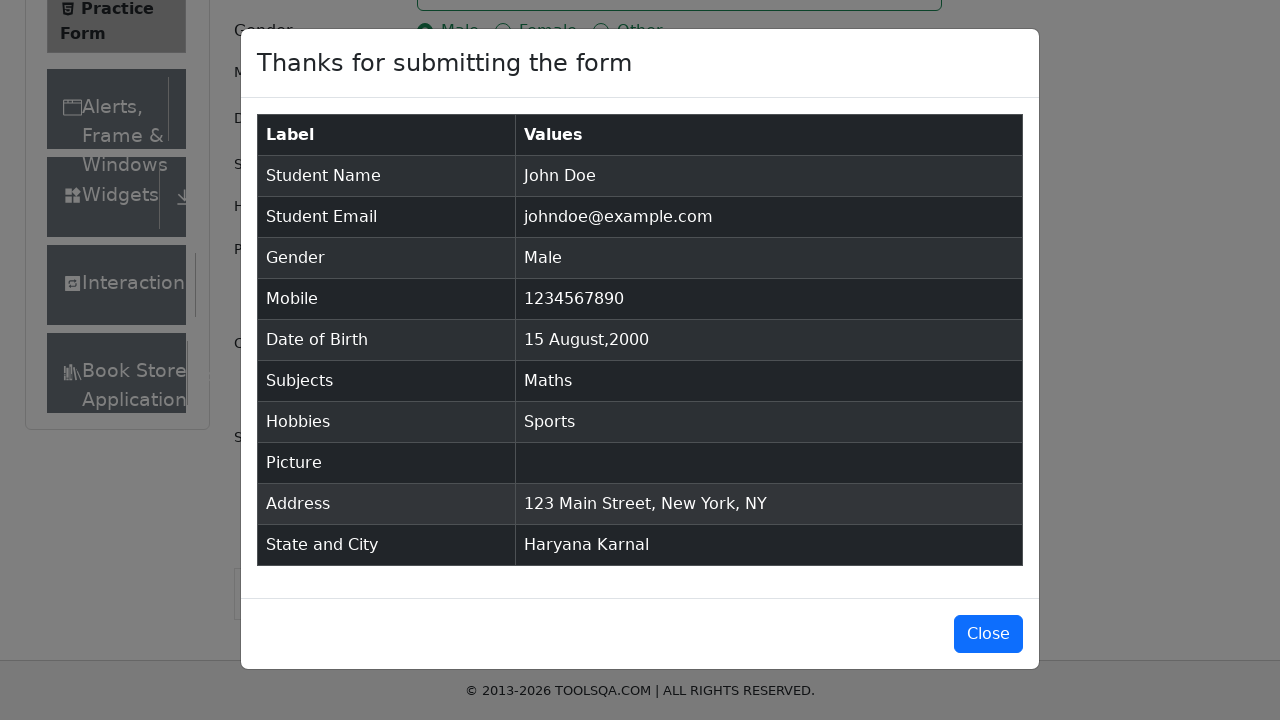

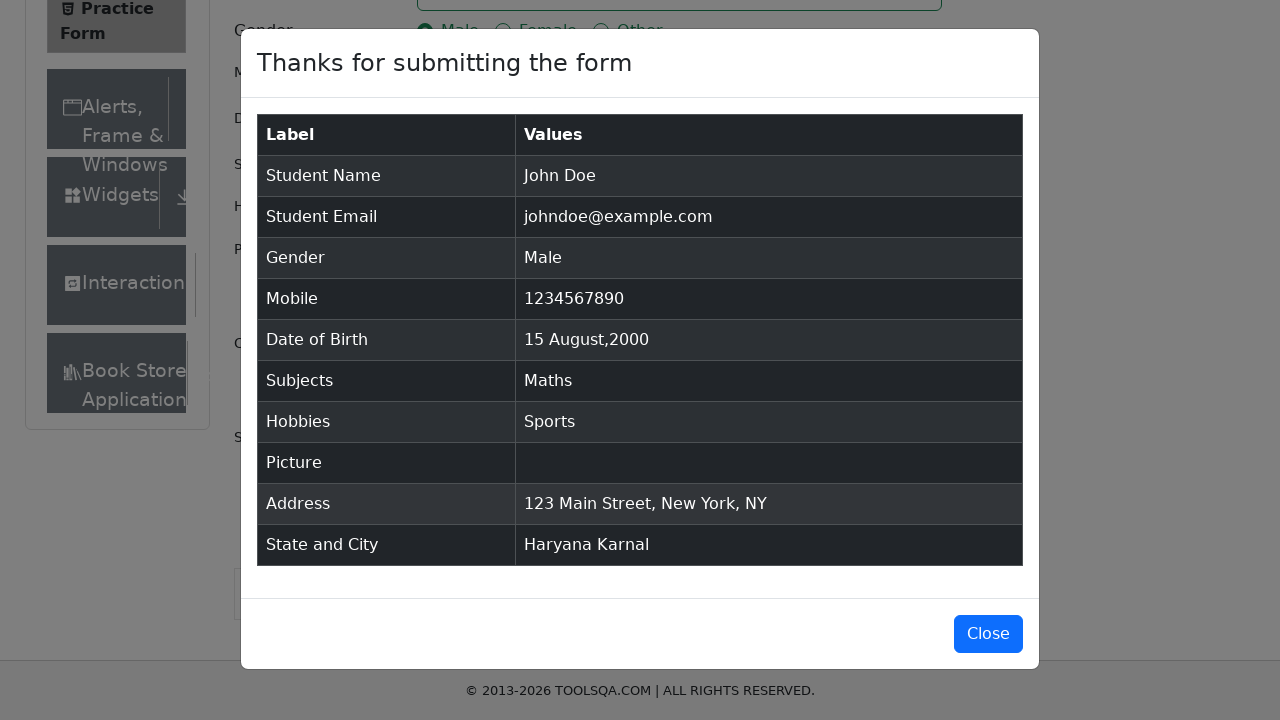